Tests drag and drop functionality on jQueryUI demo page by dragging an element and dropping it onto a target element within an iframe

Starting URL: https://jqueryui.com/droppable/

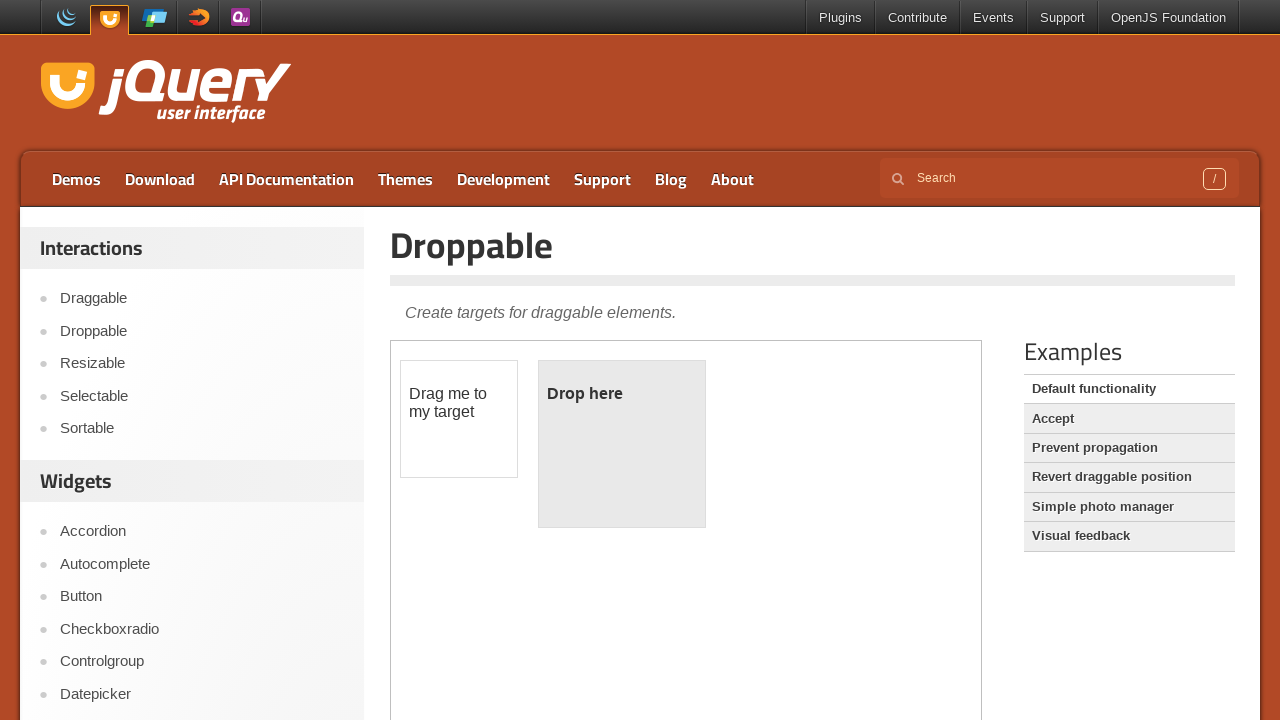

Located the demo iframe
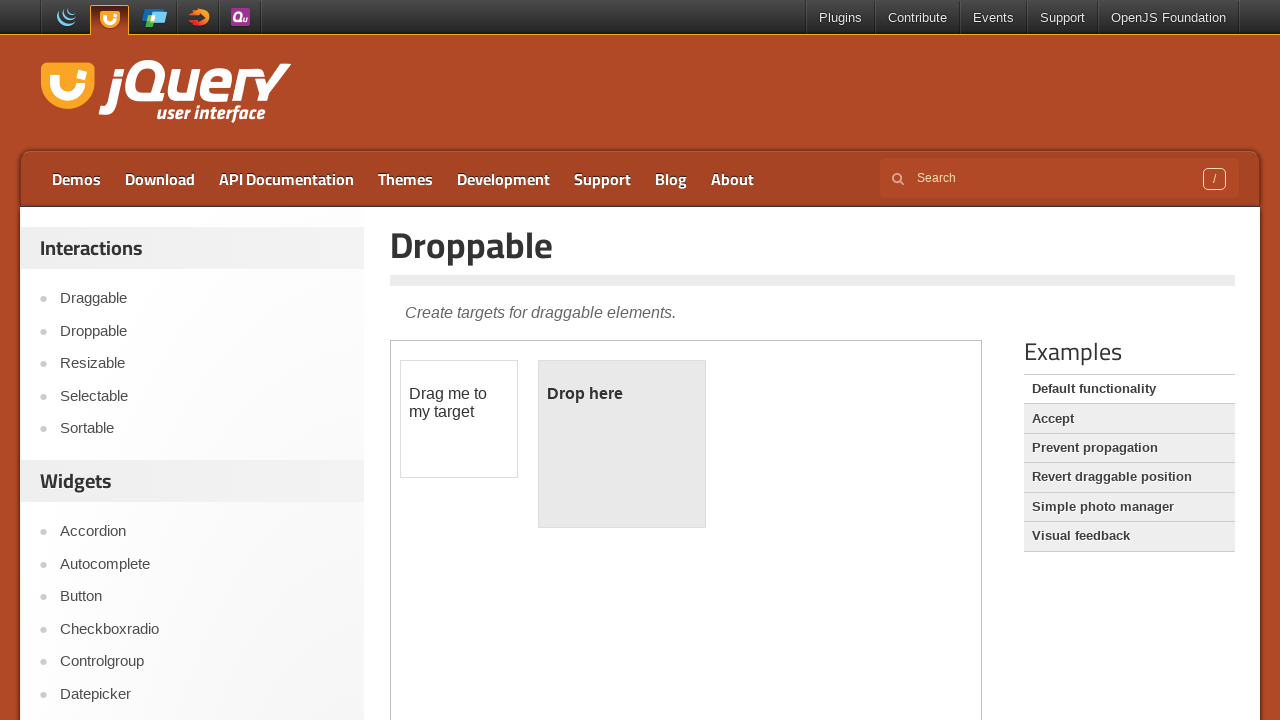

Located the draggable element with id 'draggable'
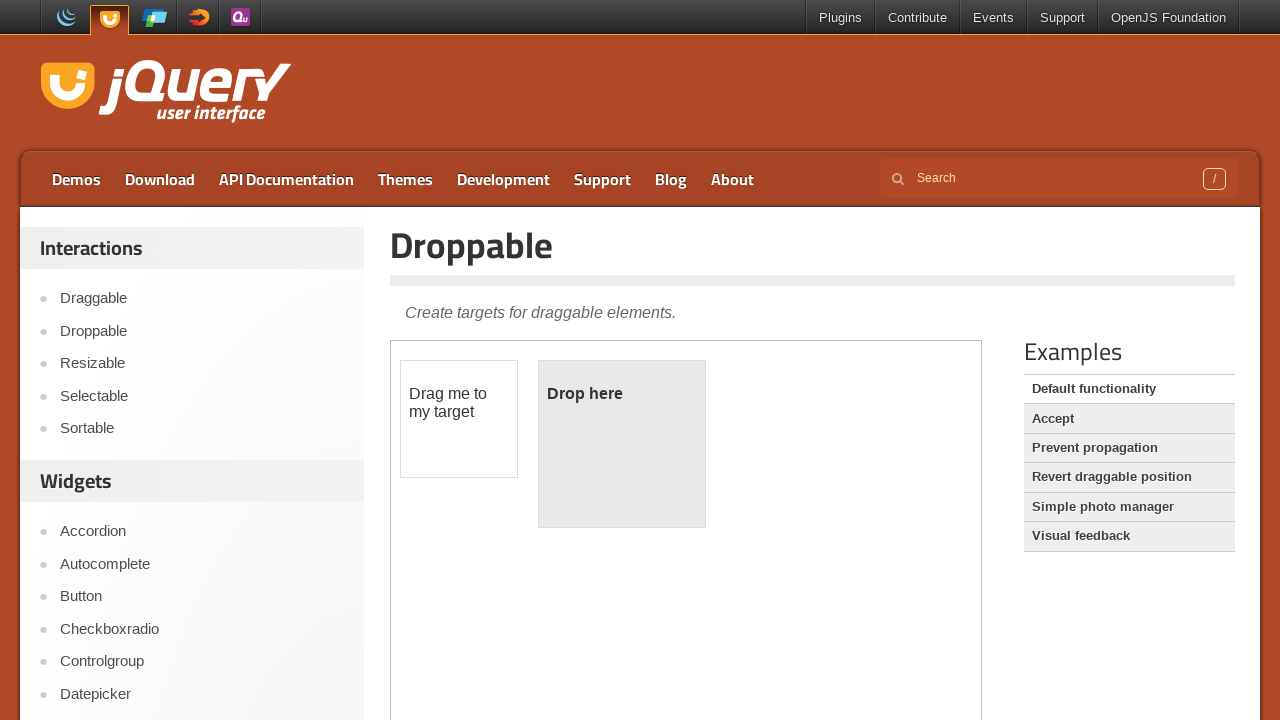

Located the droppable target element with id 'droppable'
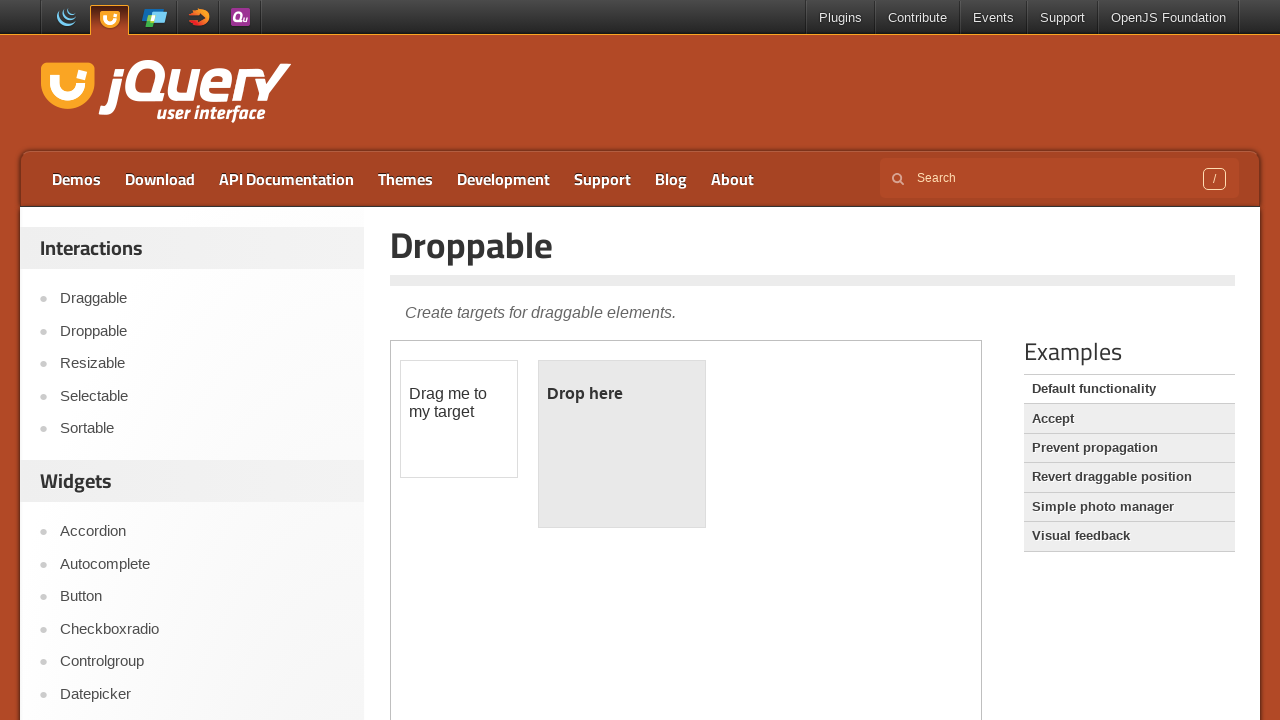

Dragged the draggable element onto the droppable target at (622, 444)
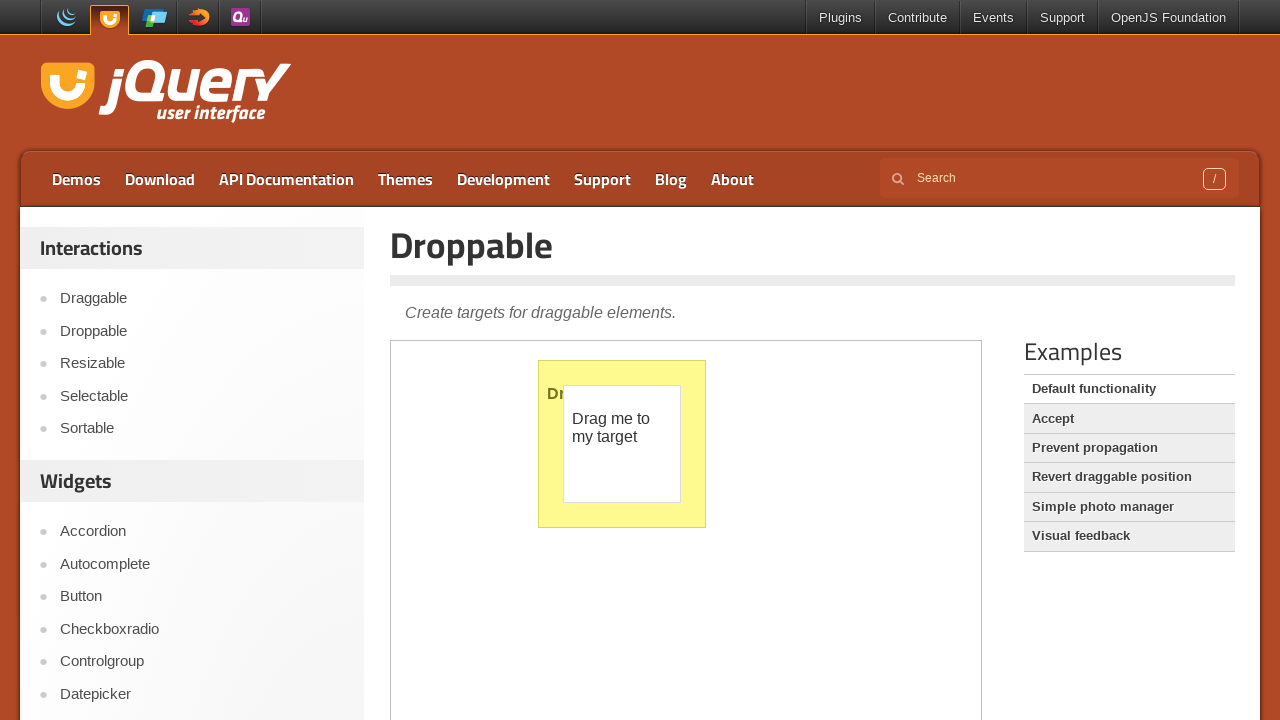

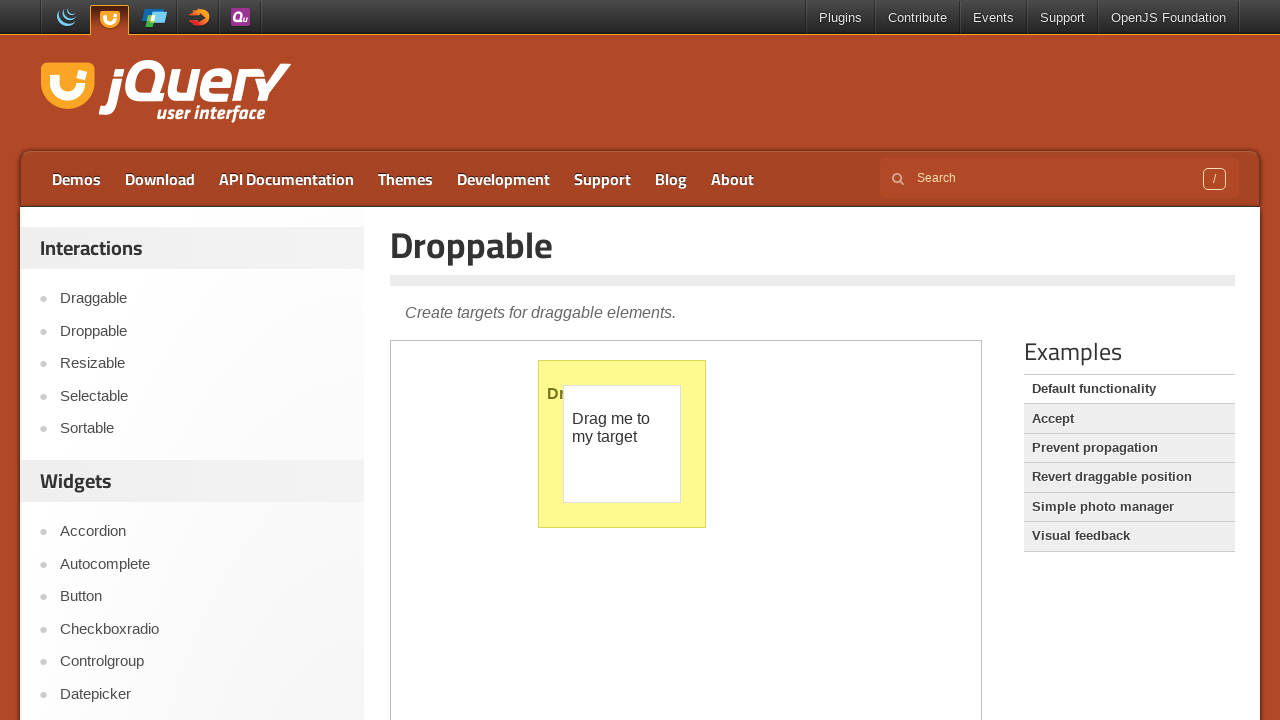